Navigates to the alphabetical browse page, selects letter M, and verifies that MySQL language entry exists in the listing.

Starting URL: http://www.99-bottles-of-beer.net/lyrics.html

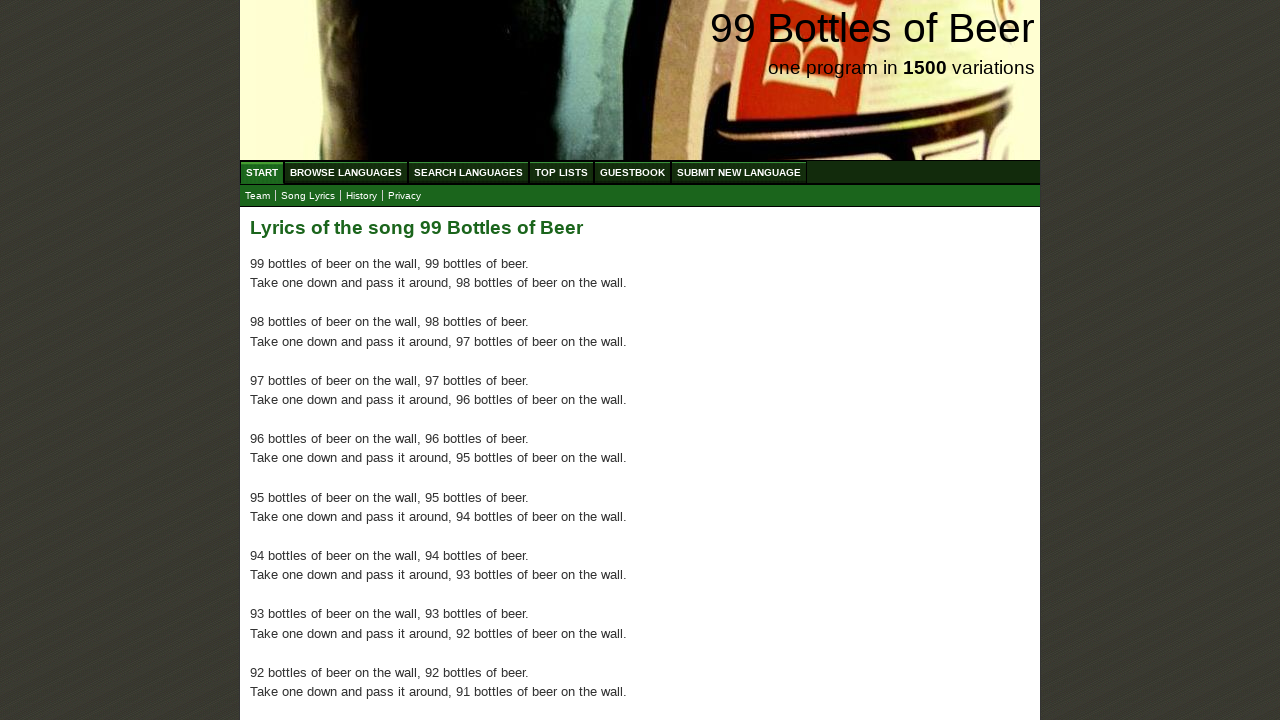

Clicked Browse link to navigate to alphabetical listing page at (346, 172) on xpath=//a[@href='/abc.html']
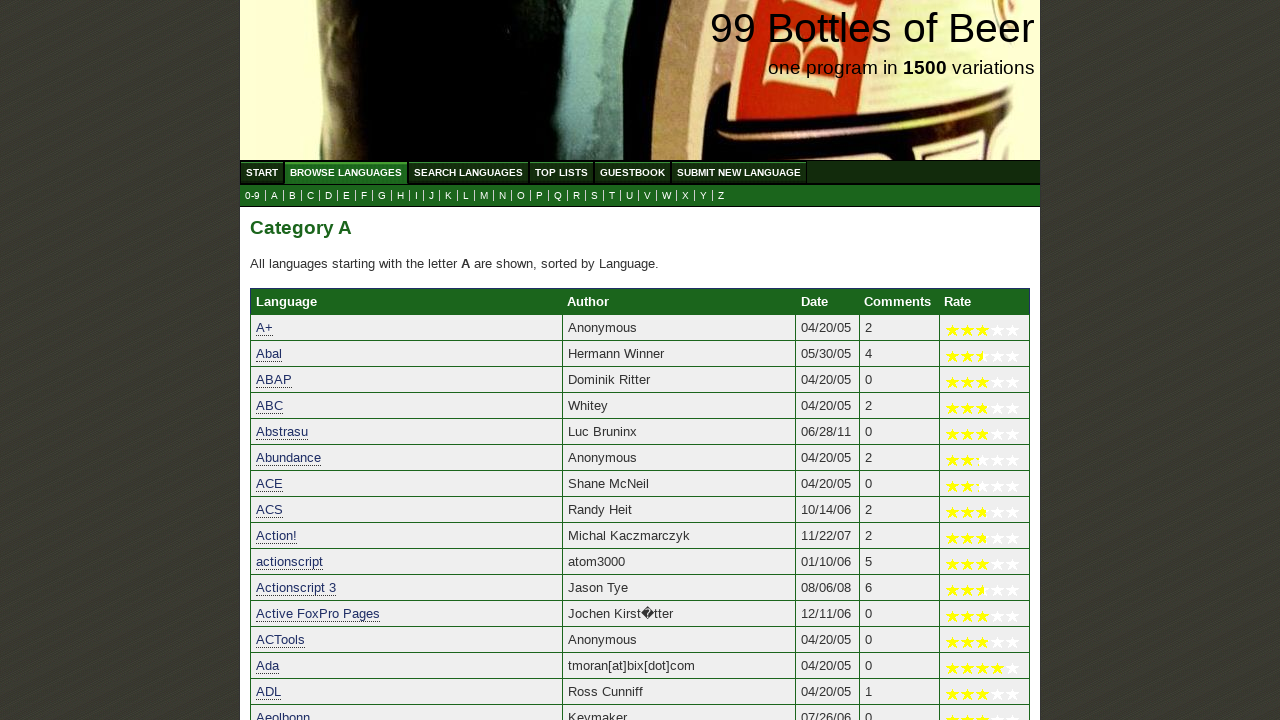

Clicked letter M to view languages starting with M at (484, 196) on xpath=//a[@href='m.html']
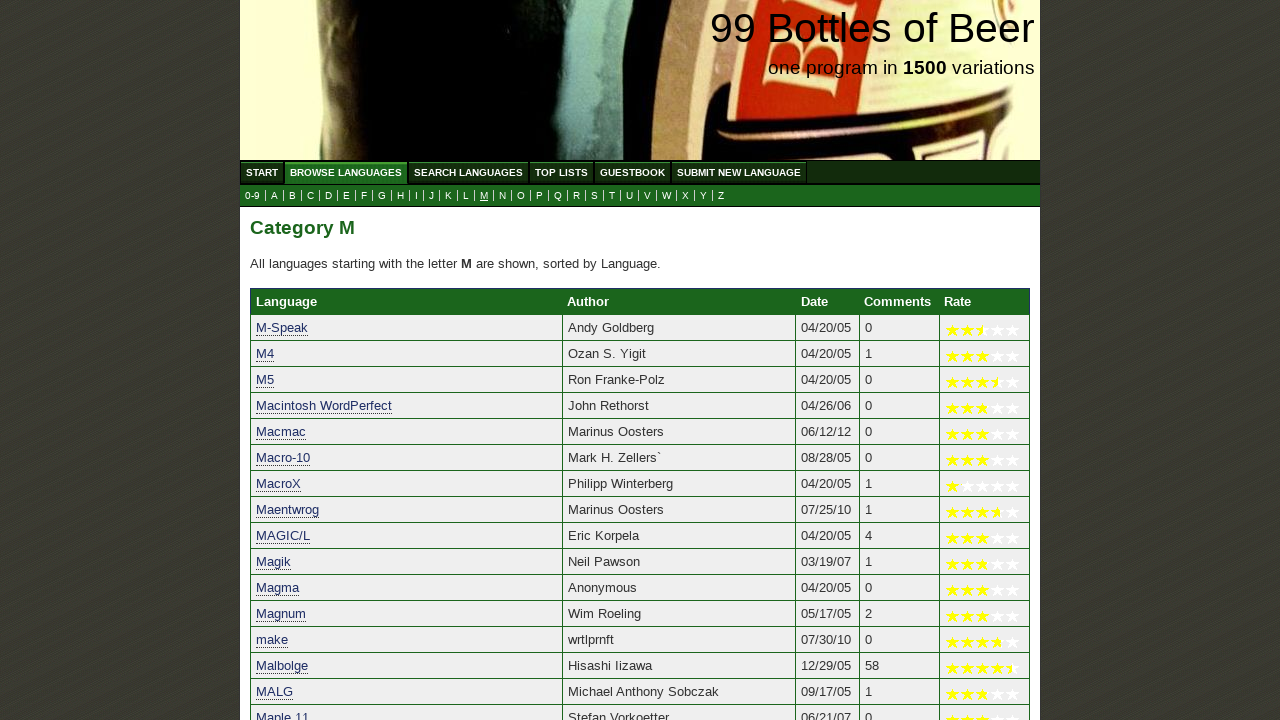

Verified MySQL language entry is visible in the listing
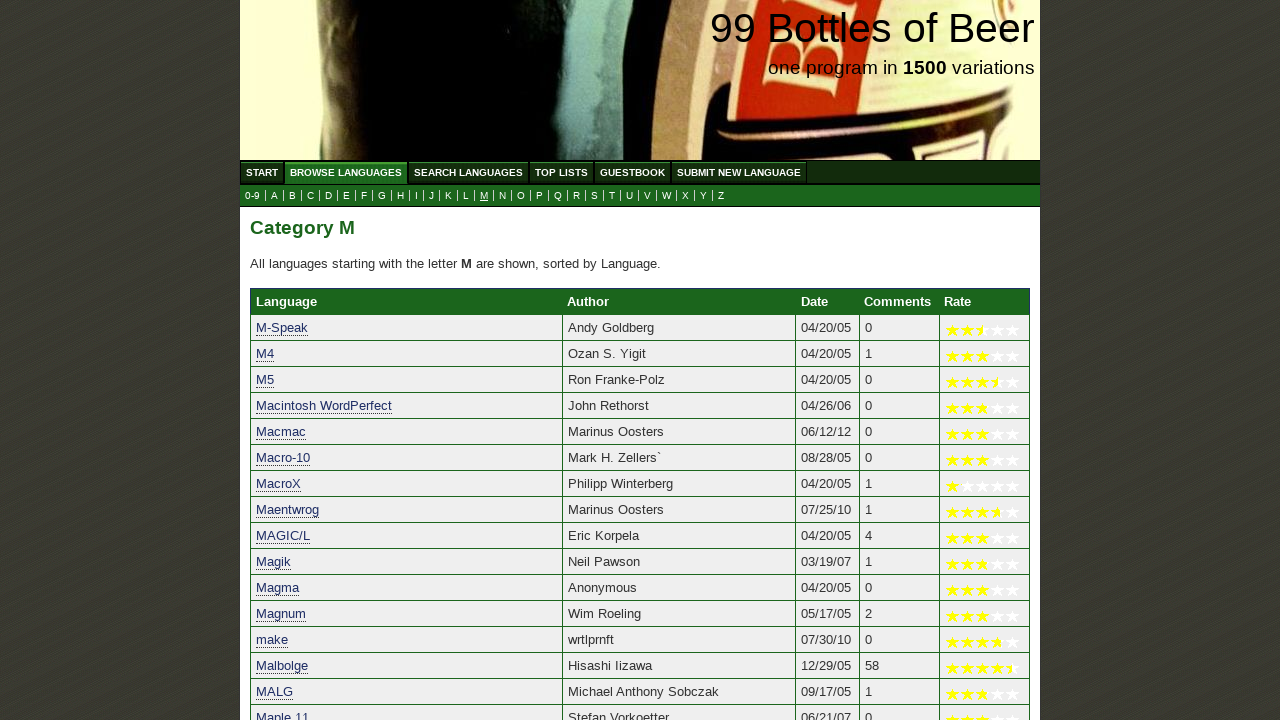

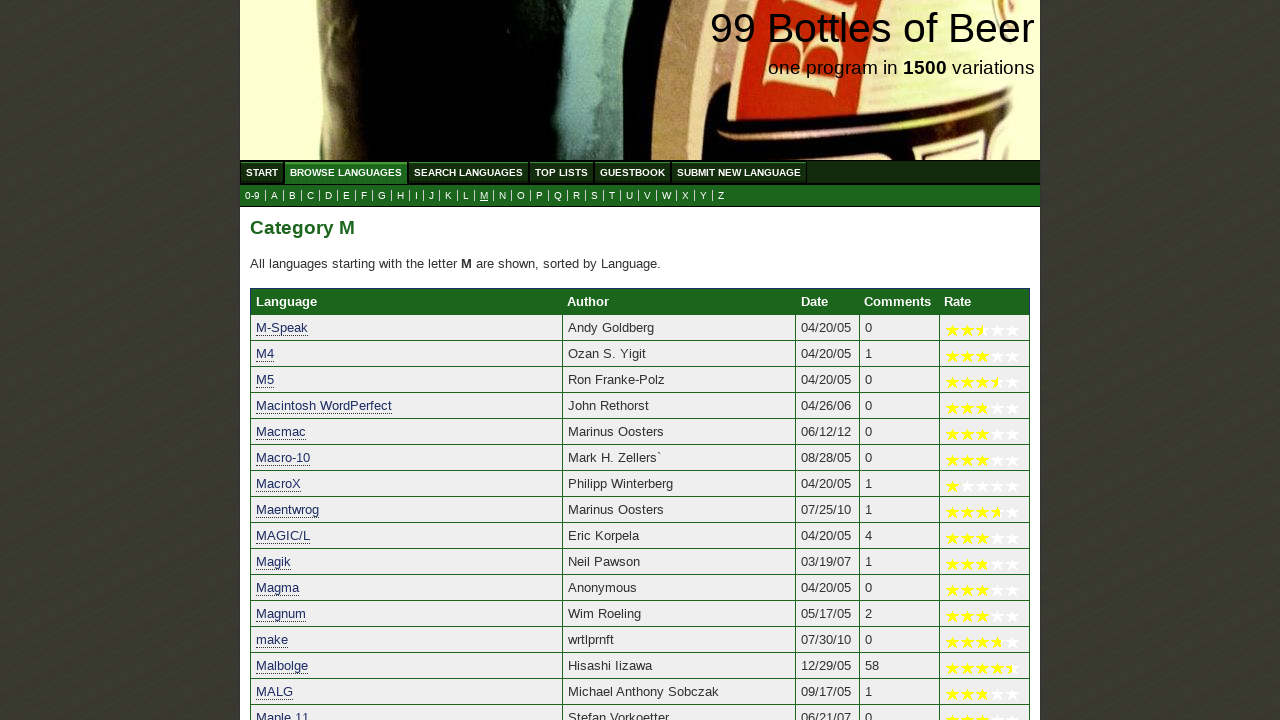